Tests form interaction on a practice automation page by selecting a checkbox, clicking a radio button, and toggling the visibility of a text box element.

Starting URL: https://rahulshettyacademy.com/AutomationPractice/

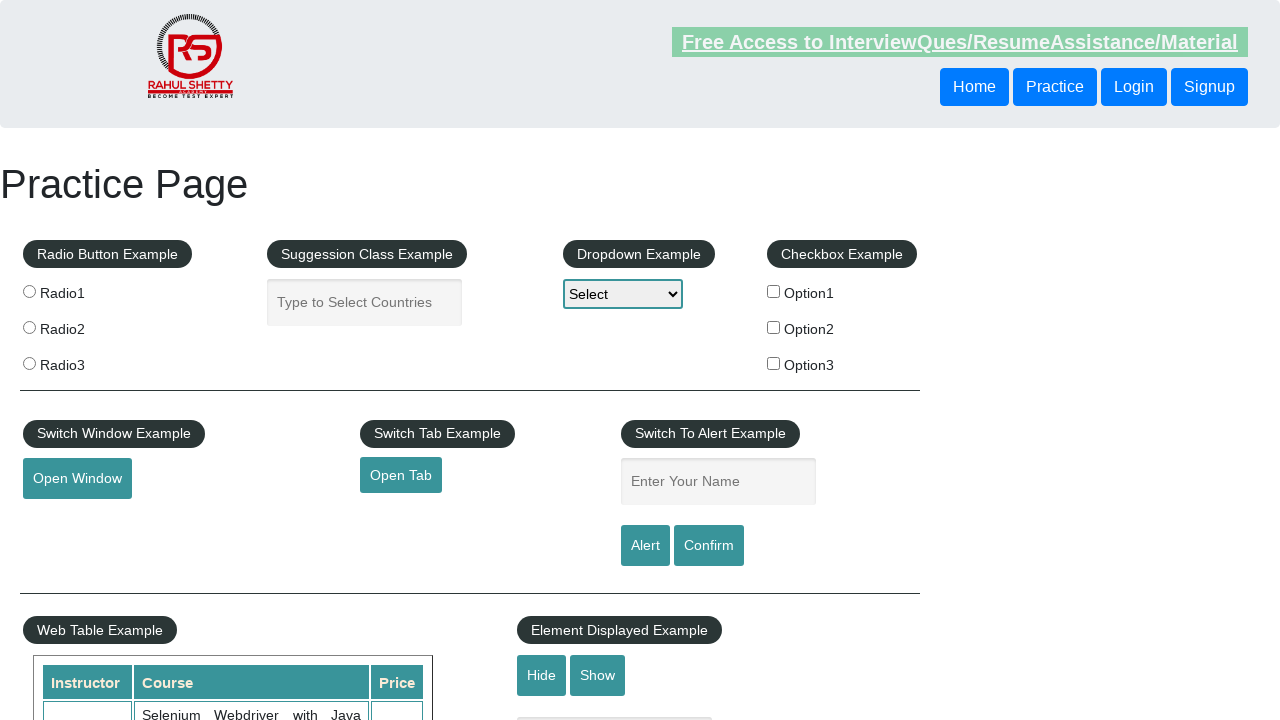

Clicked checkbox with value 'option2' at (774, 327) on input[type='checkbox'][value='option2']
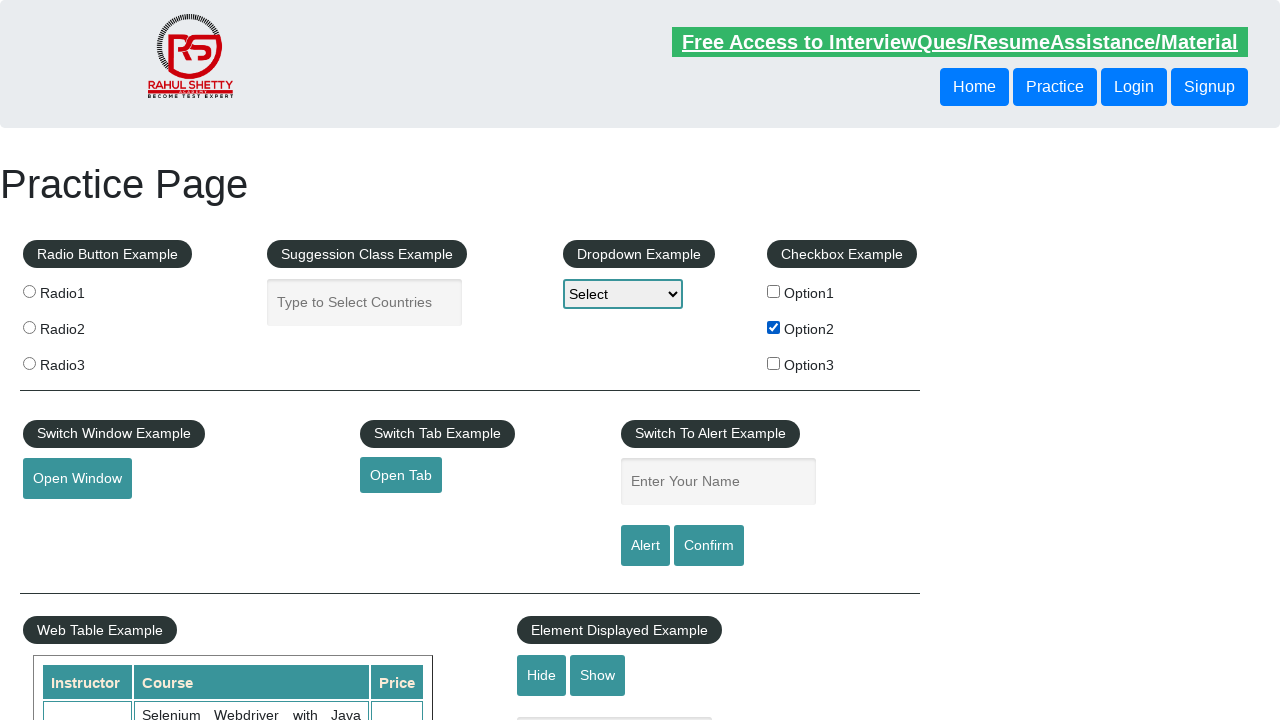

Verified that checkbox 'option2' is selected
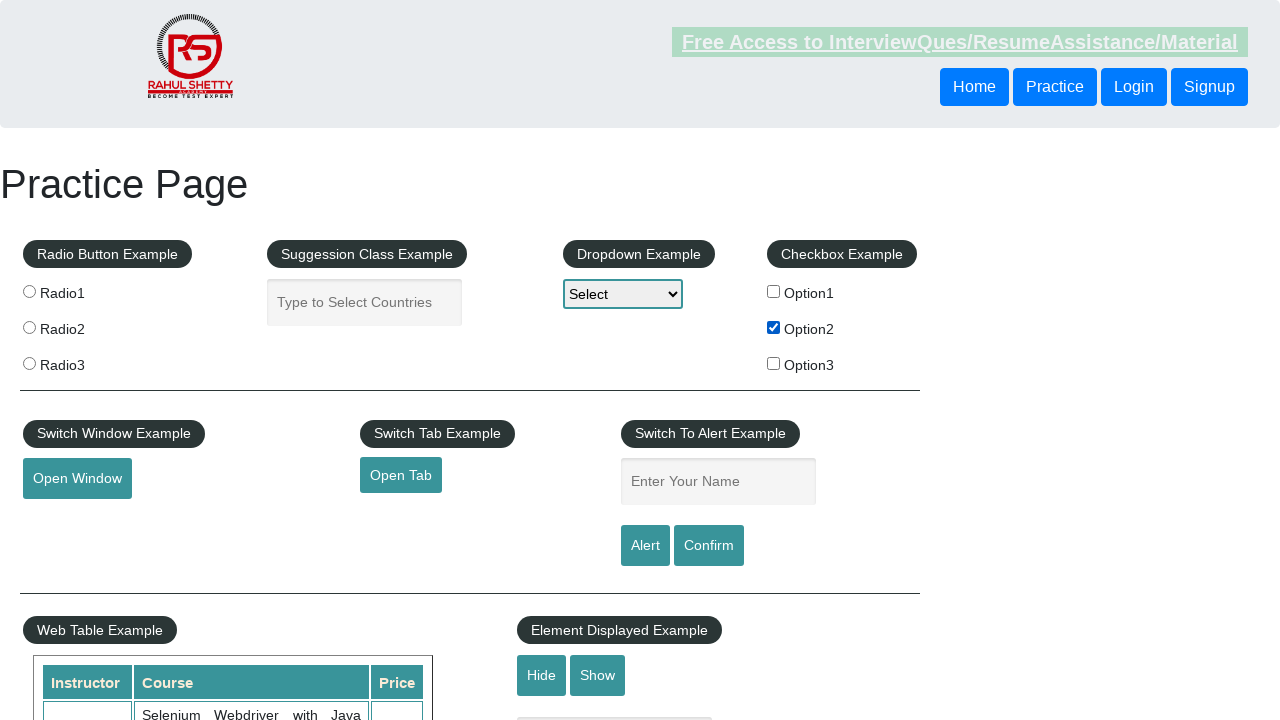

Located all radio button elements
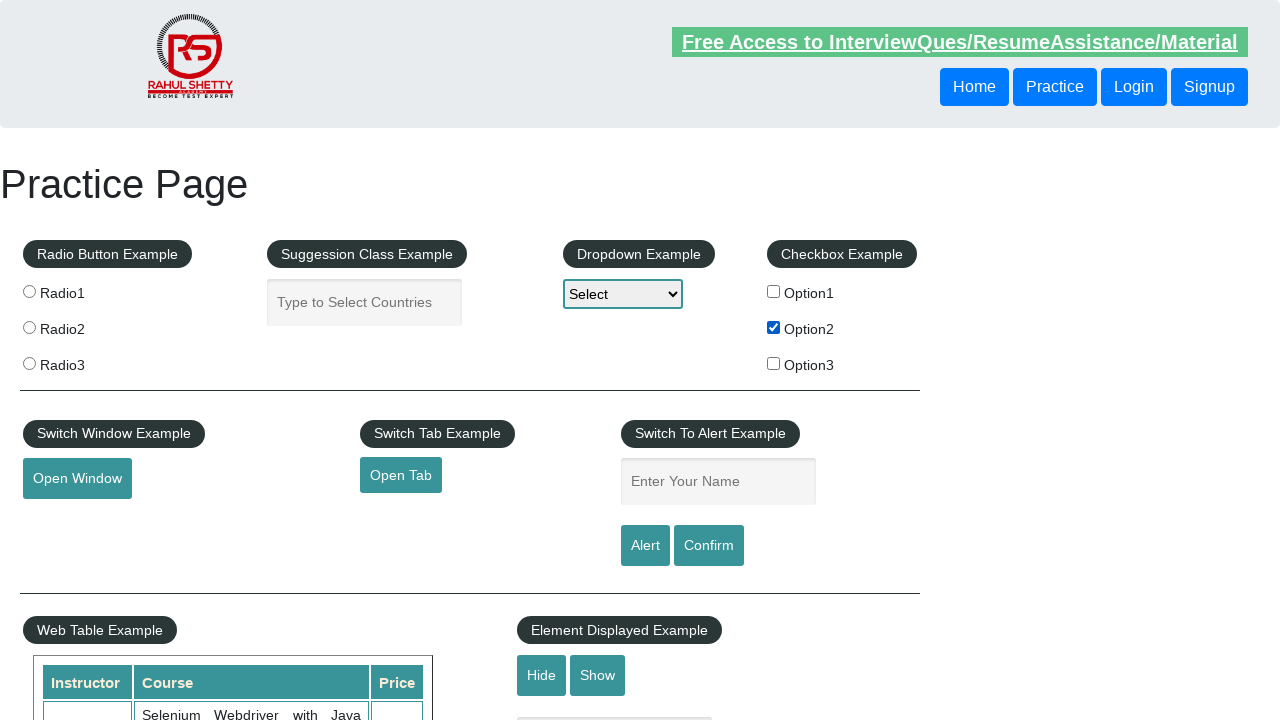

Clicked the third radio button at (29, 363) on .radioButton >> nth=2
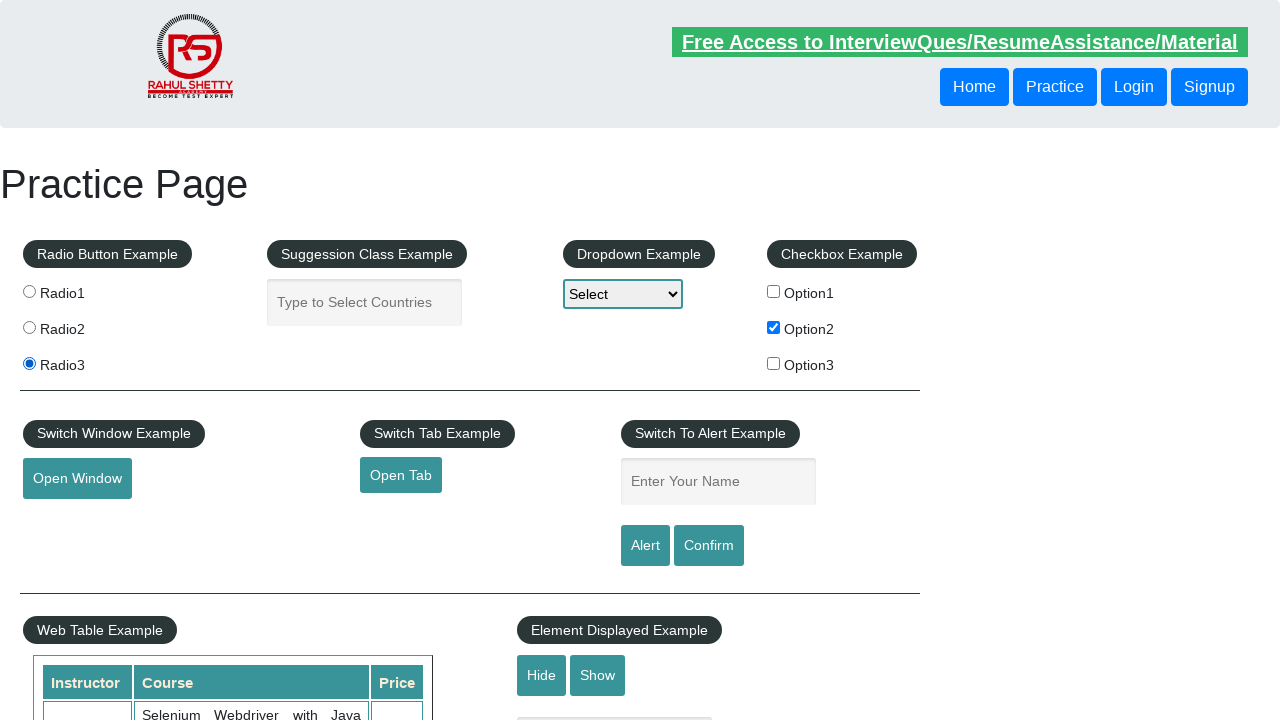

Verified that the third radio button is selected
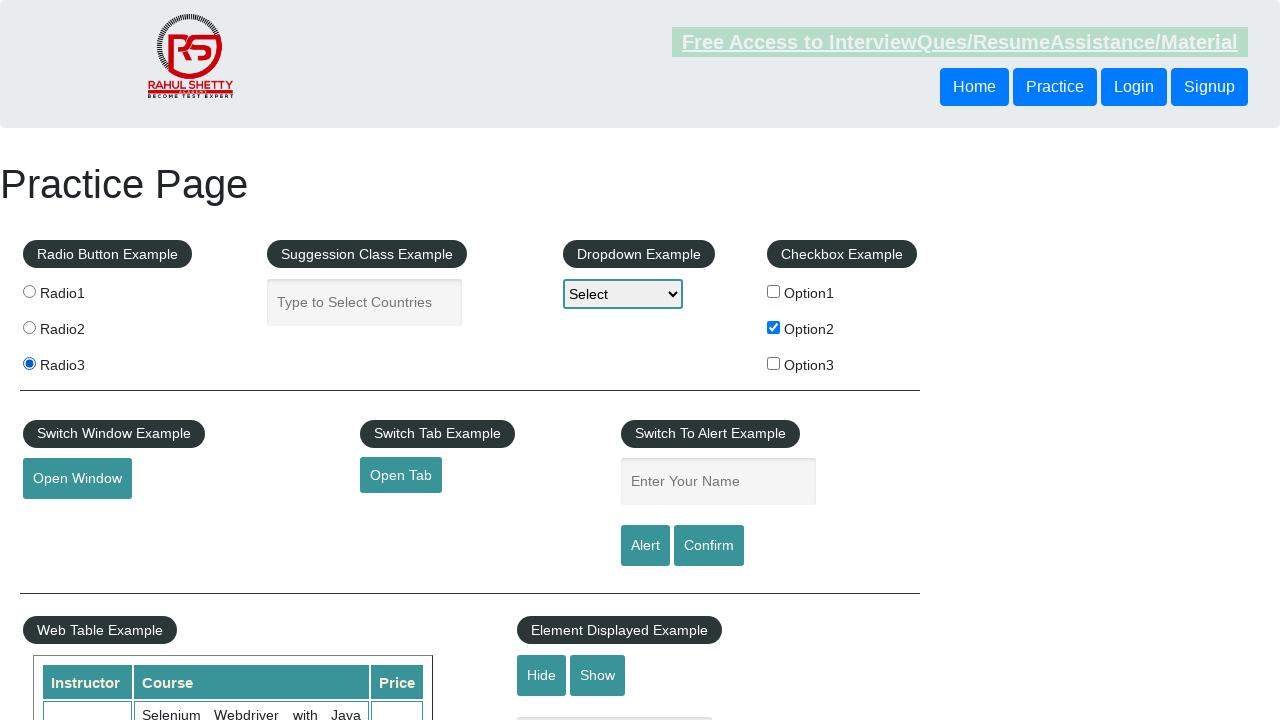

Verified that the text box is initially displayed
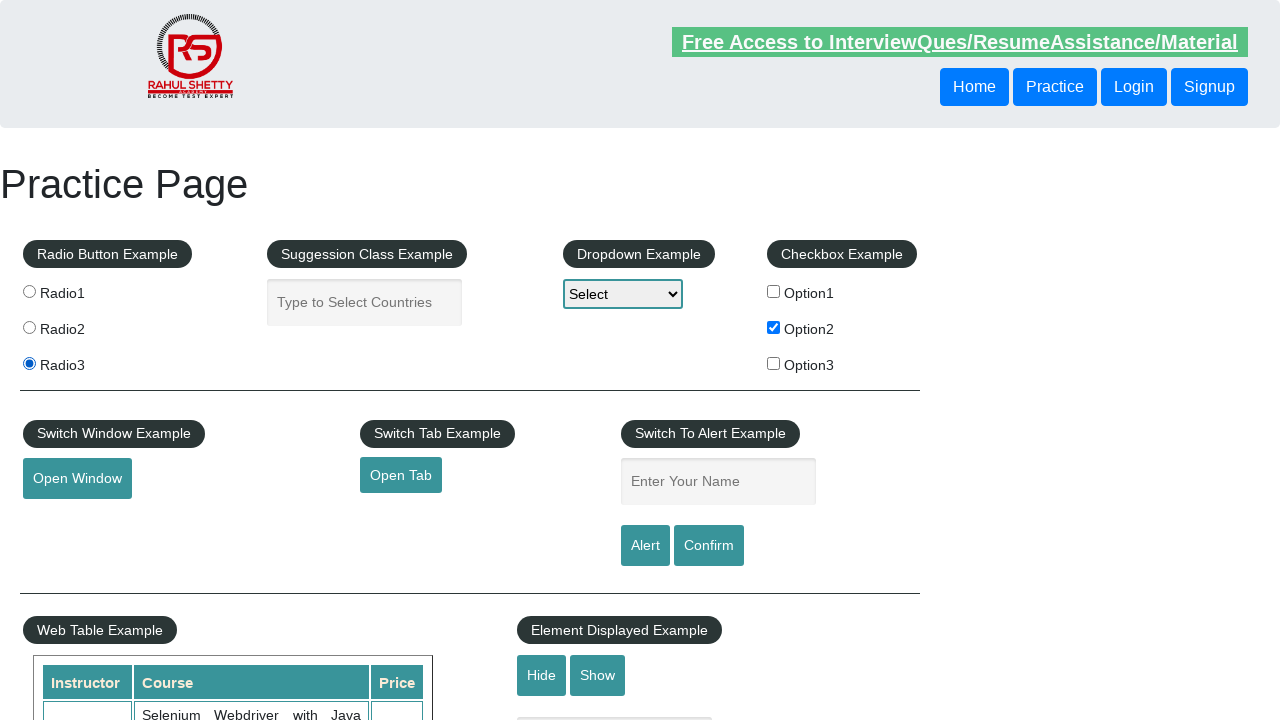

Clicked the hide button at (542, 675) on #hide-textbox
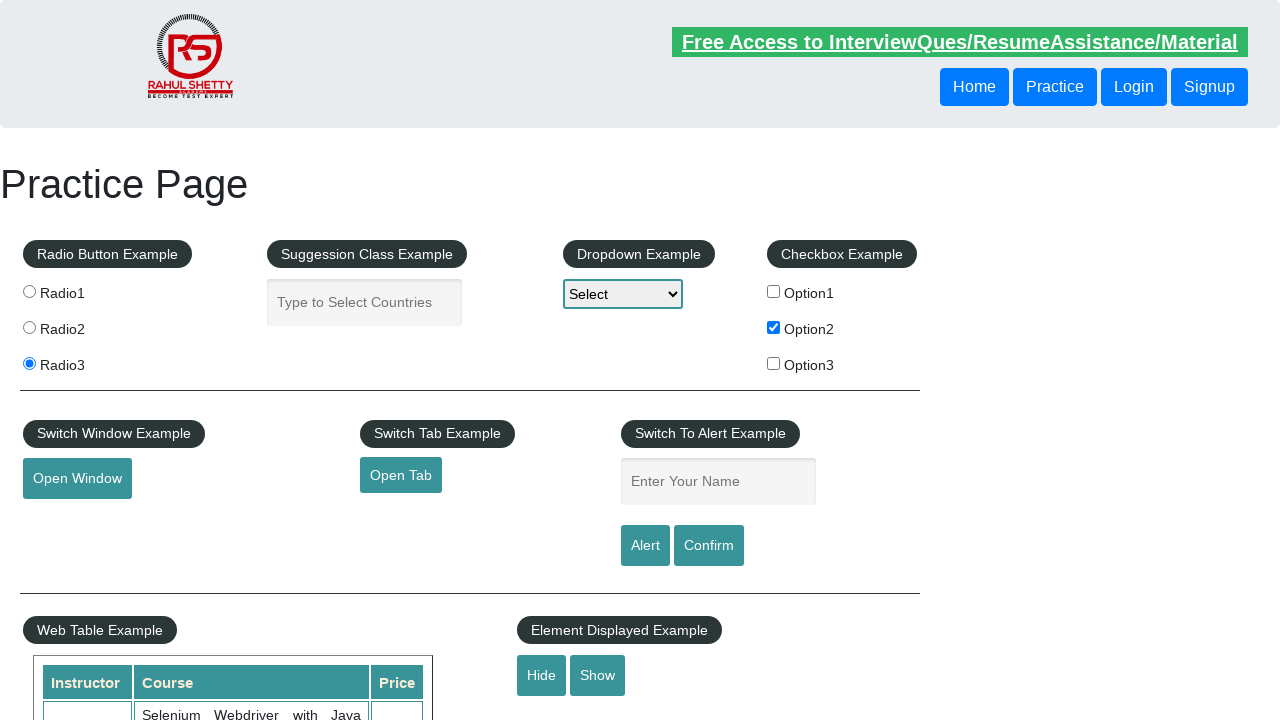

Waited 500ms for the text box to hide
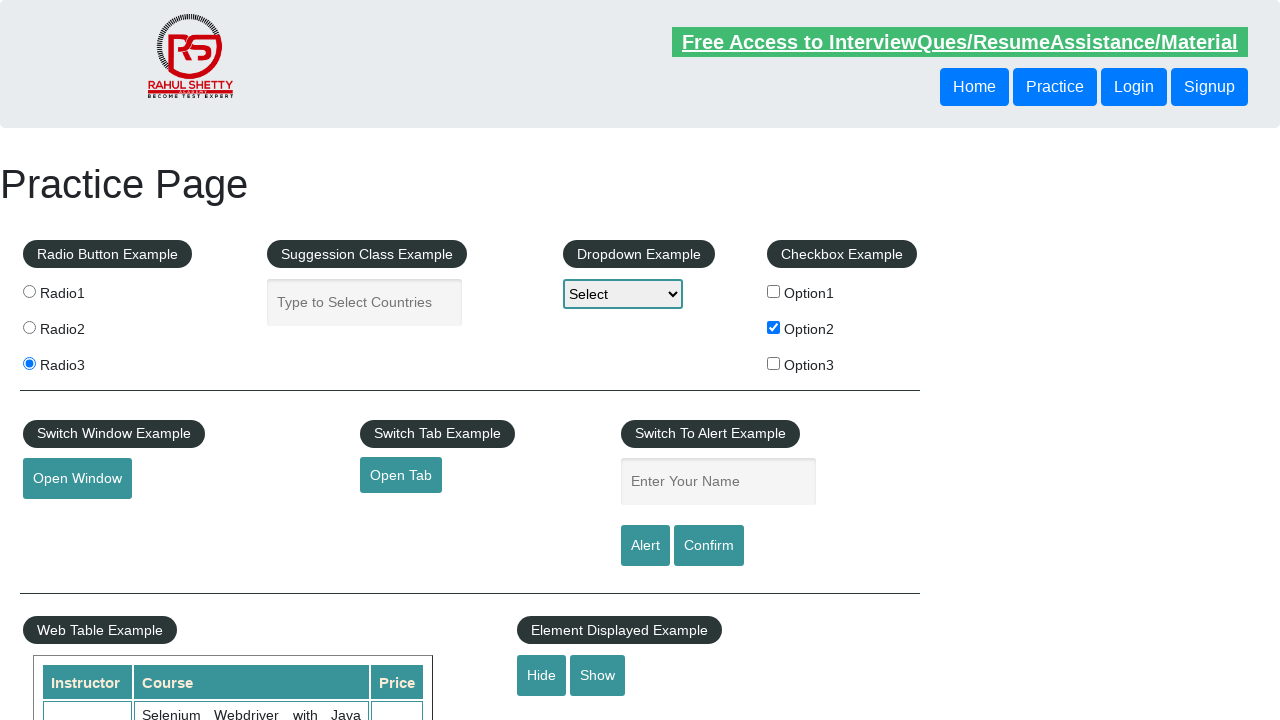

Verified that the text box is now hidden
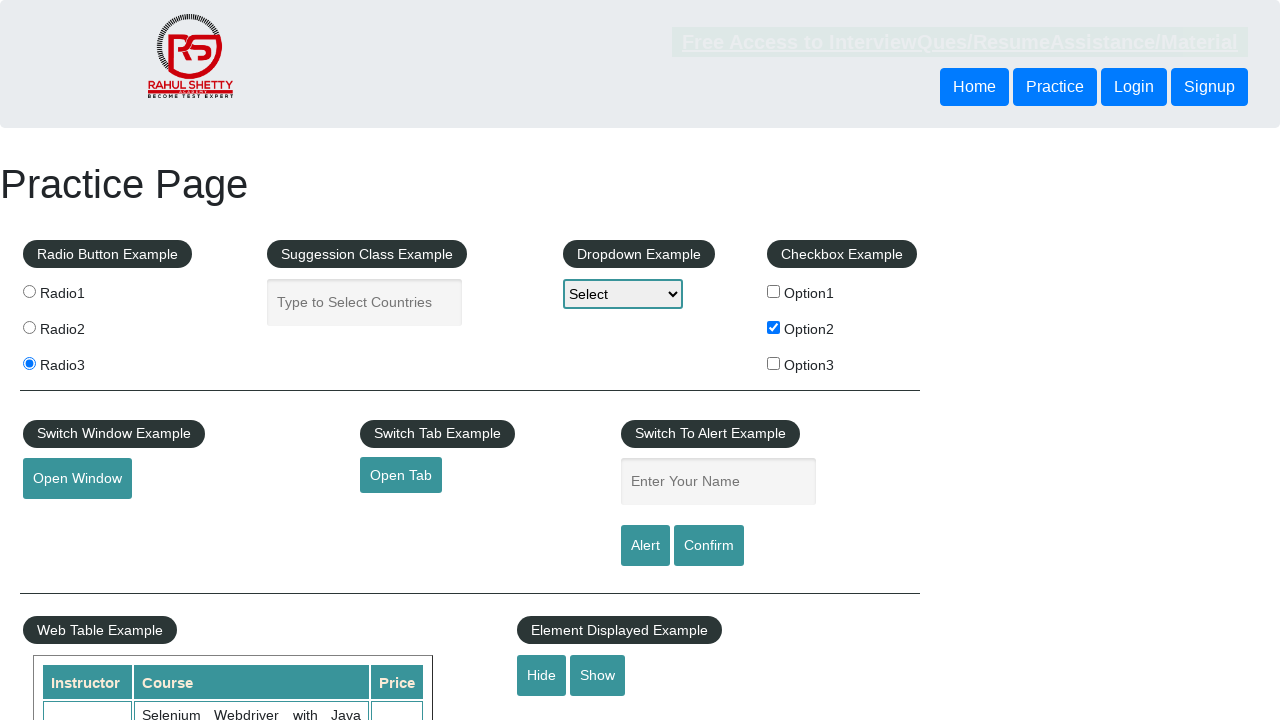

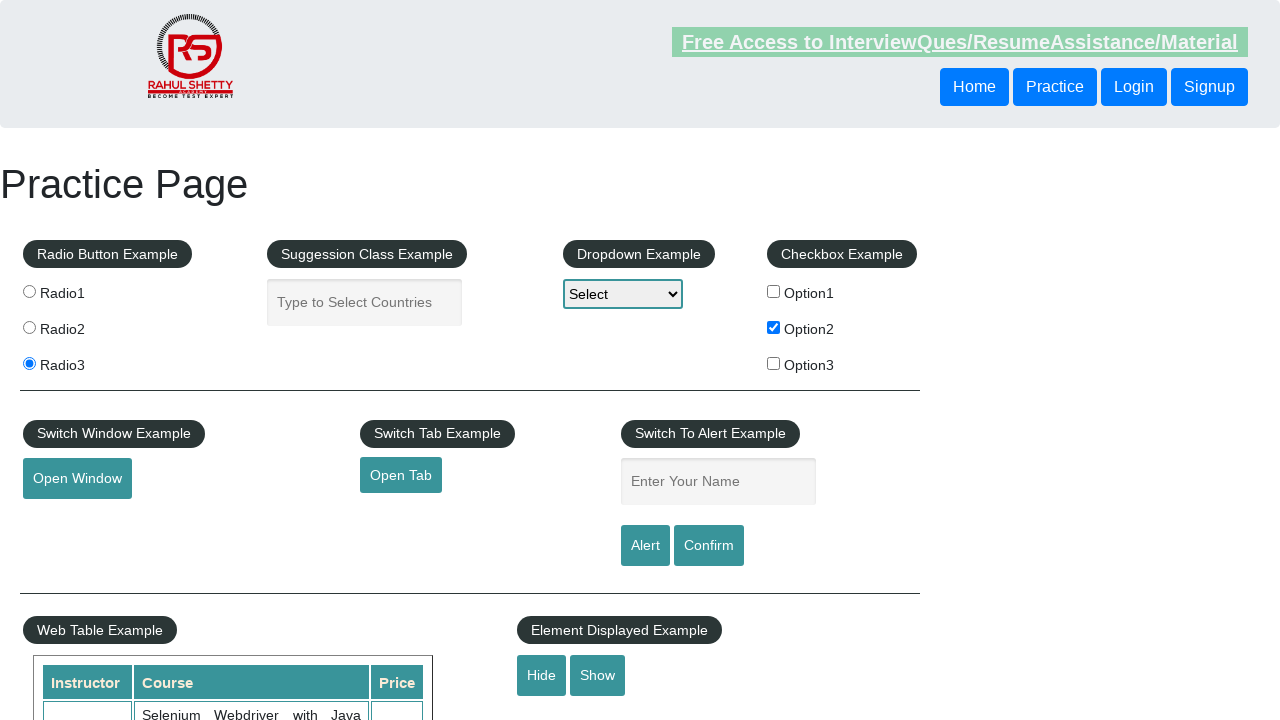